Tests right-click context menu functionality by opening the context menu, hovering over the "Share" menu option, and clicking on each social media link in the sub-menu.

Starting URL: https://qaplayground.dev/apps/context-menu/

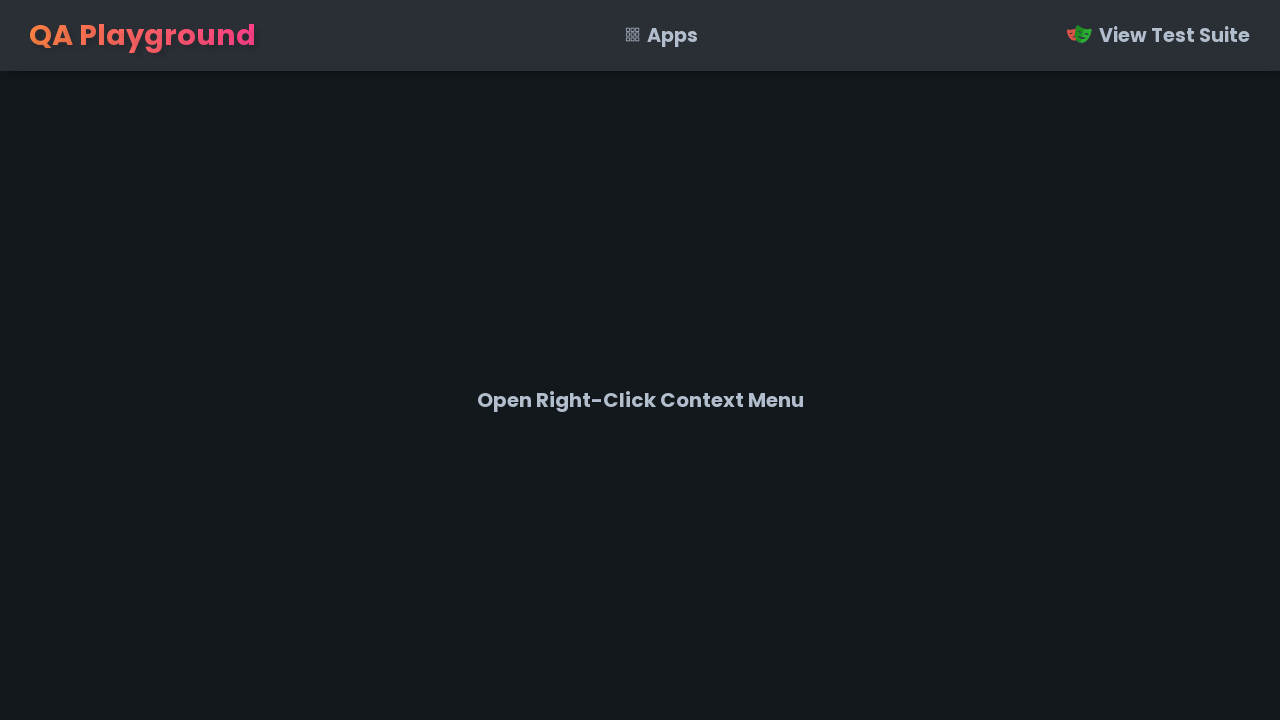

Right-clicked on page body to open context menu at (640, 360) on body
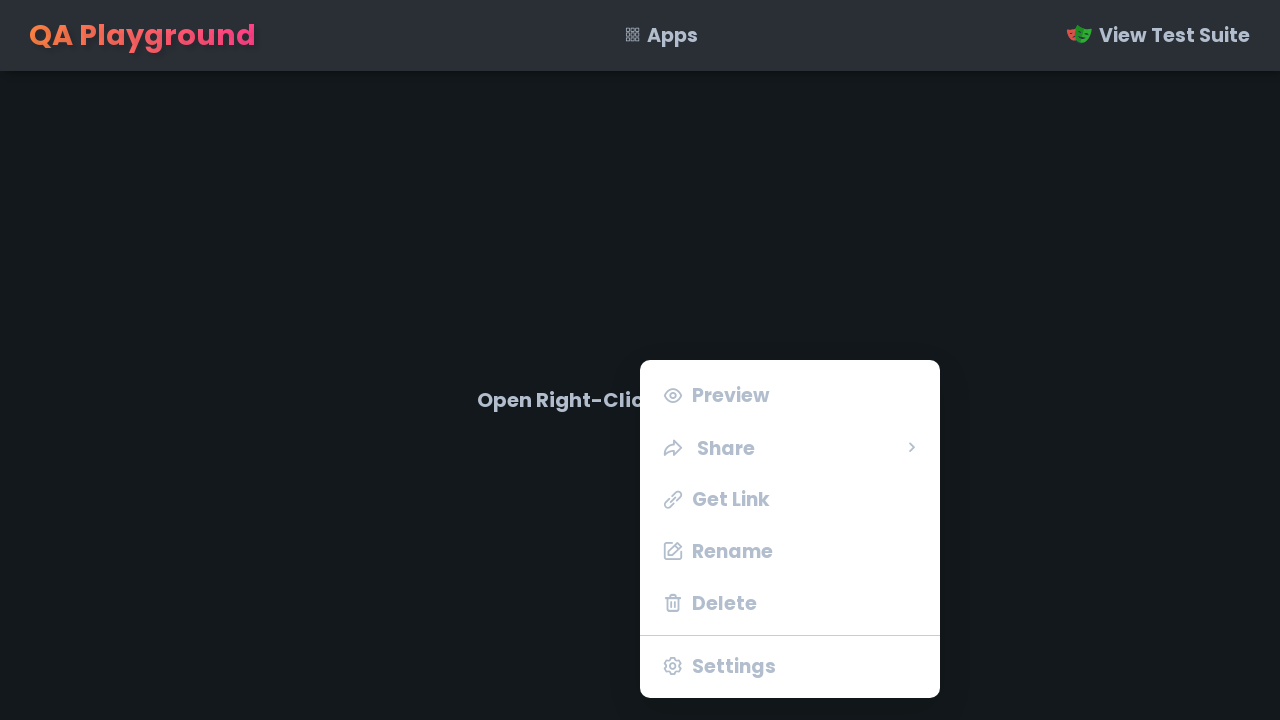

Hovered over Share menu item to reveal sub-menu at (790, 447) on xpath=//ul/li[2]
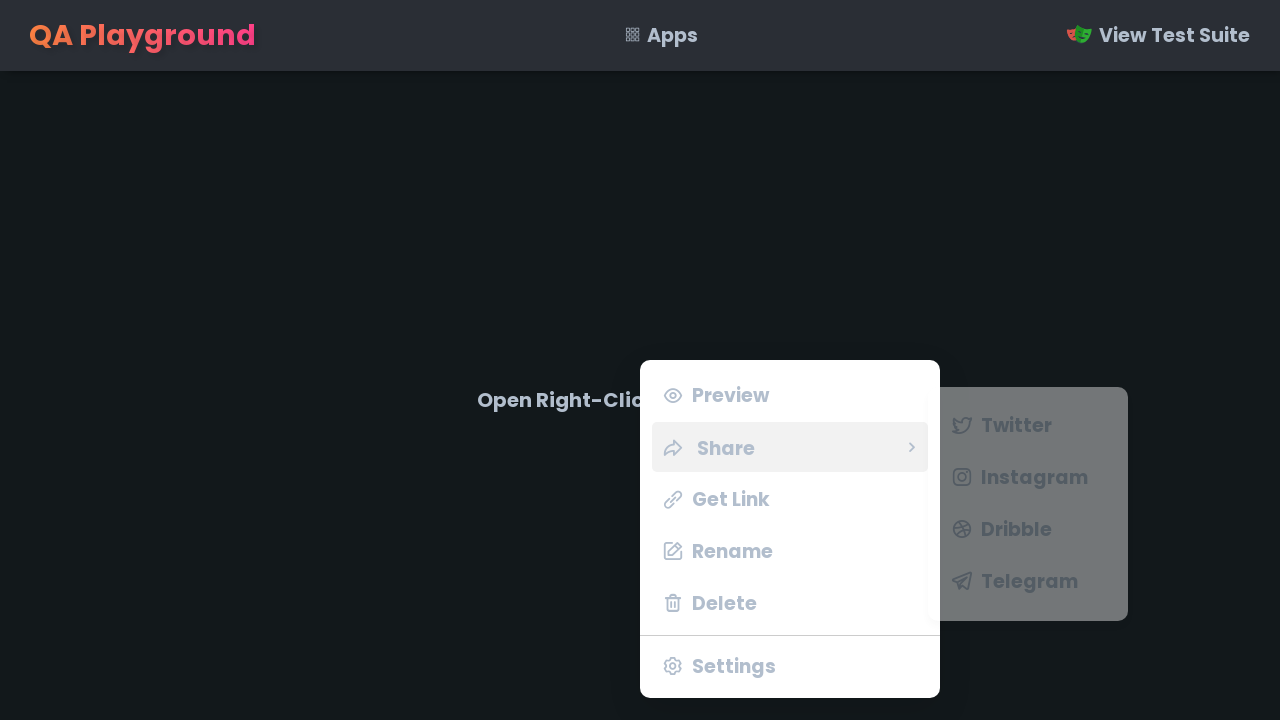

Social media sub-menu appeared
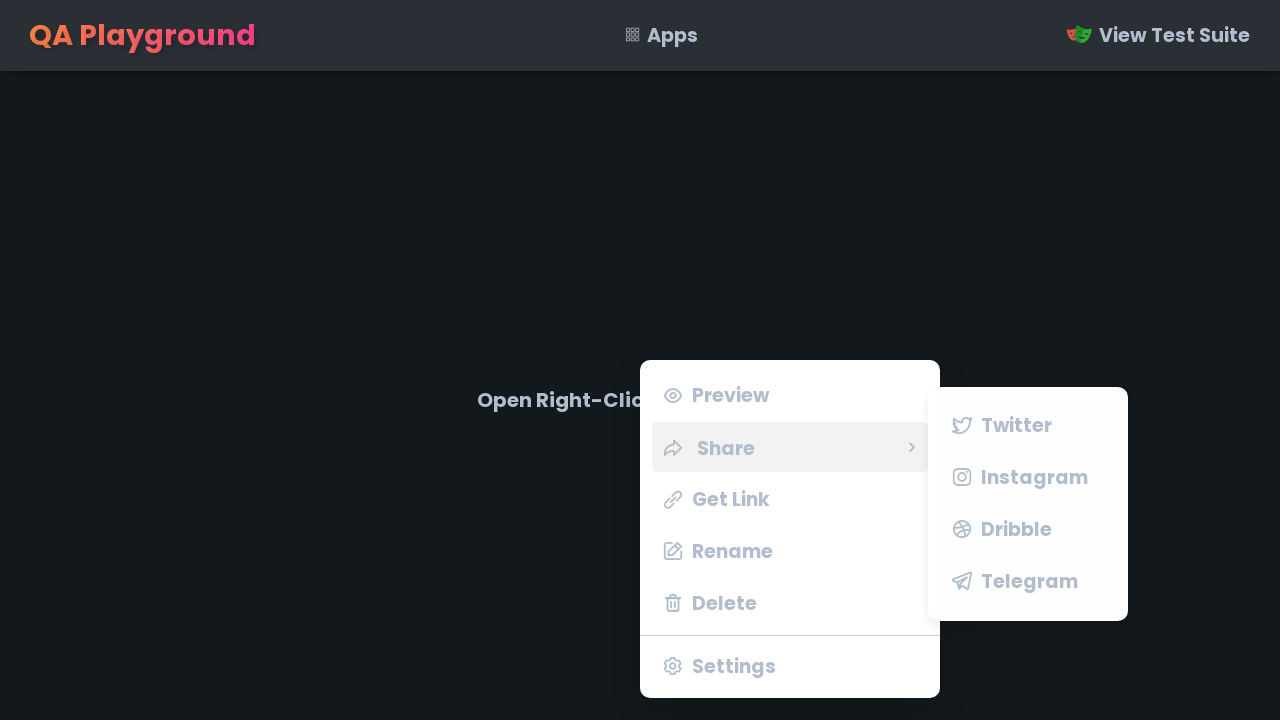

Clicked social media link 1 in the Share sub-menu at (1028, 425) on xpath=//ul/li[2]/ul/li >> nth=0
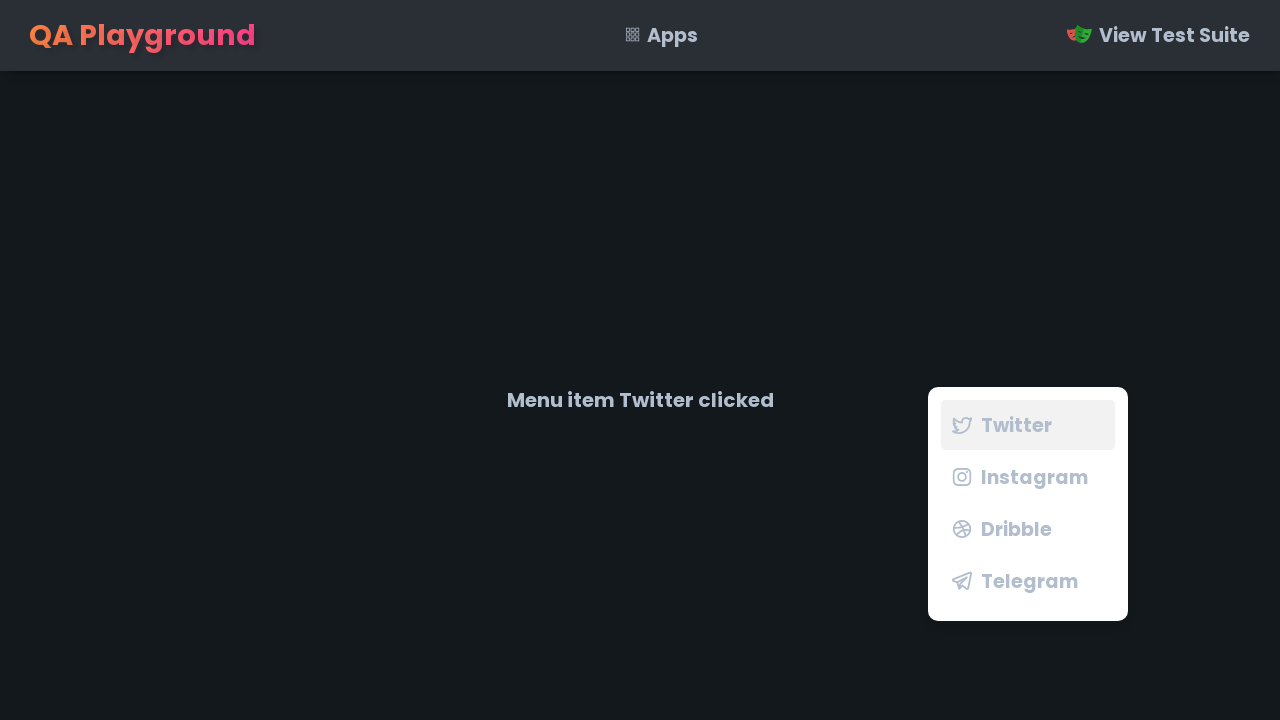

Waited 500ms before next iteration
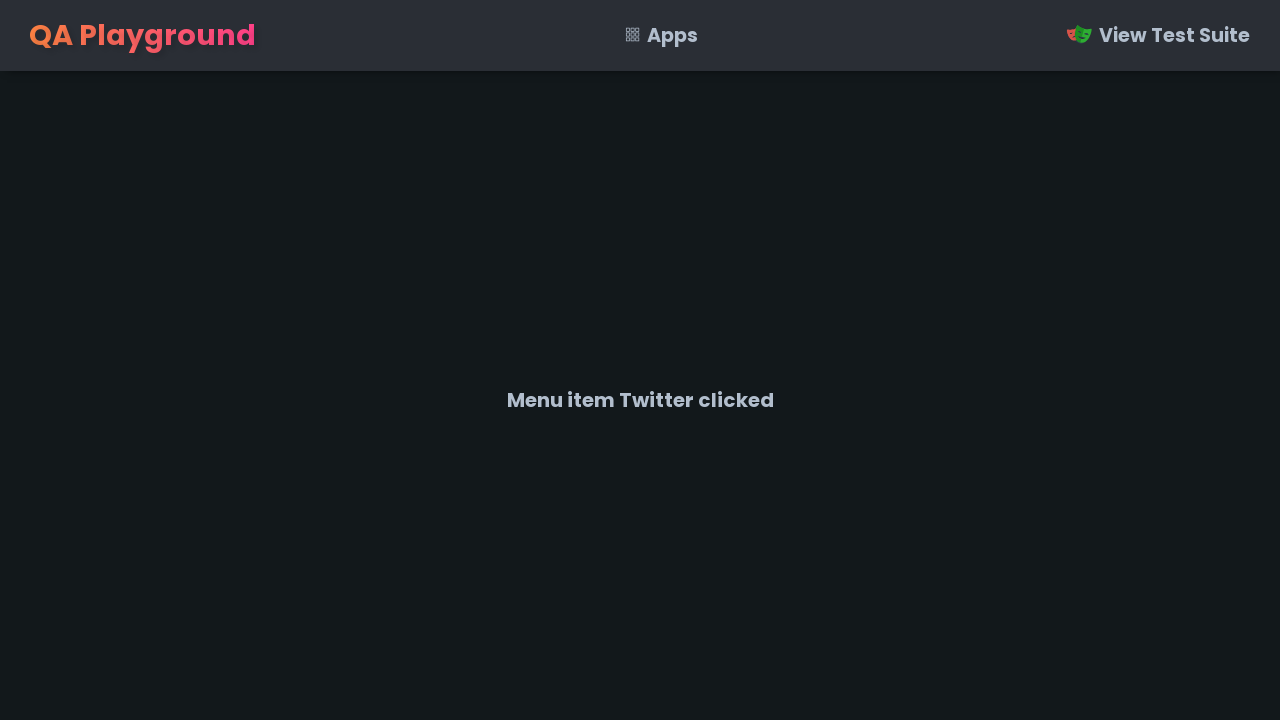

Right-clicked on page body to open context menu at (640, 360) on body
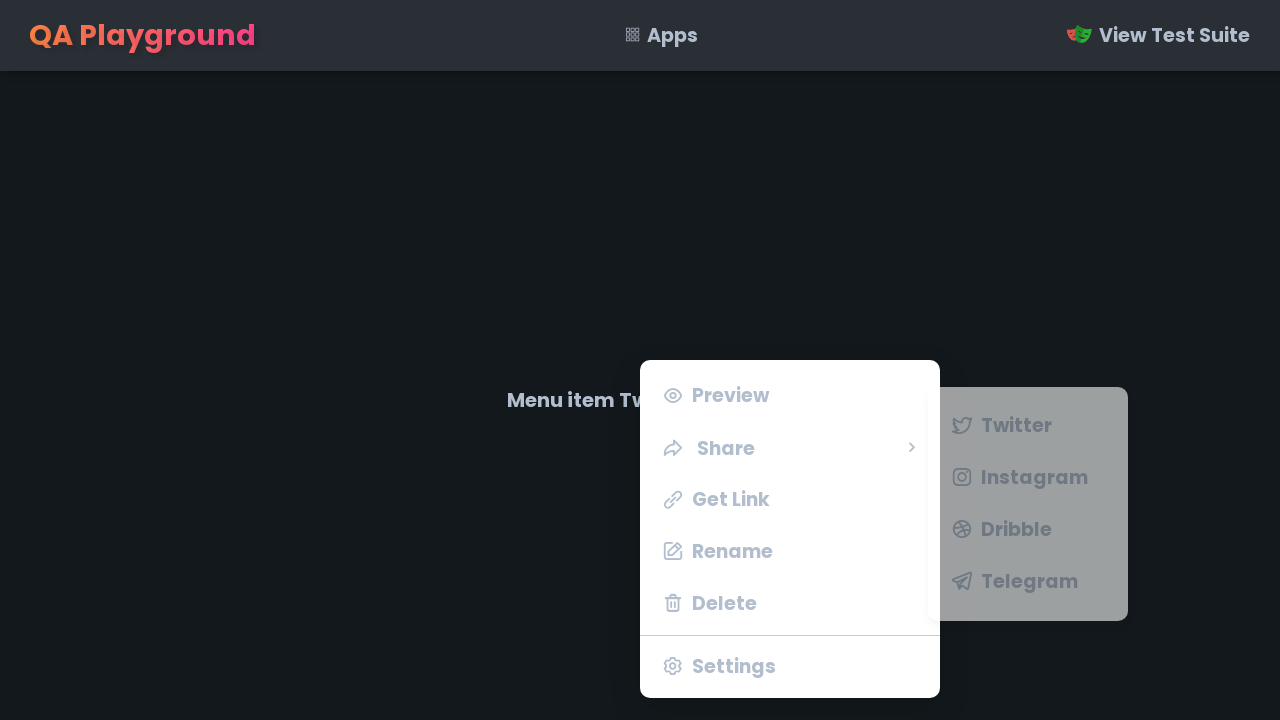

Hovered over Share menu item to reveal sub-menu at (790, 447) on xpath=//ul/li[2]
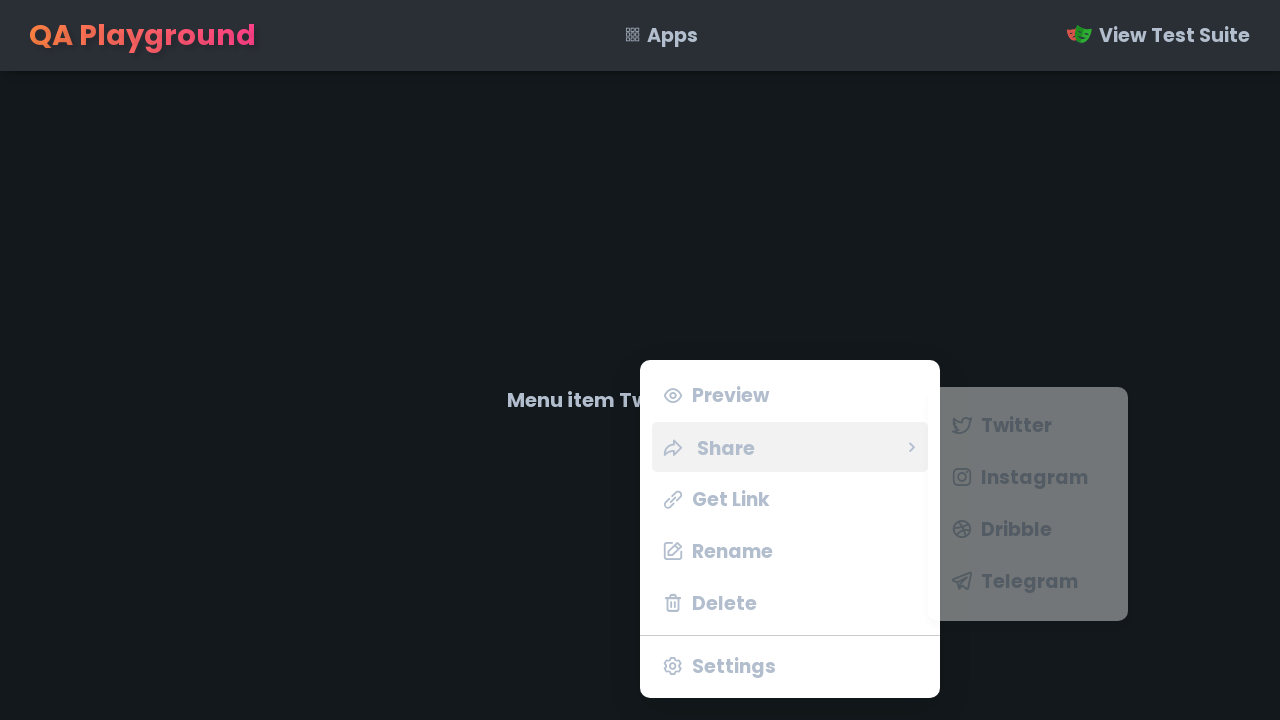

Social media sub-menu appeared
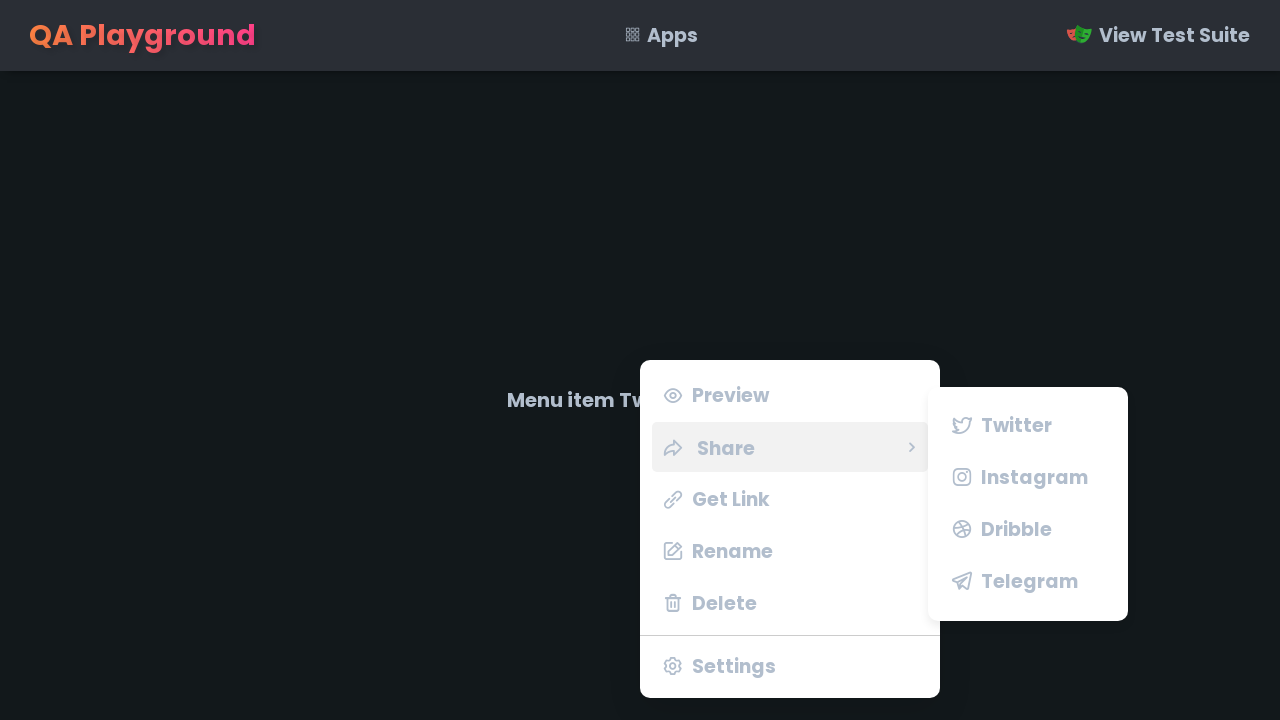

Clicked social media link 2 in the Share sub-menu at (1028, 477) on xpath=//ul/li[2]/ul/li >> nth=1
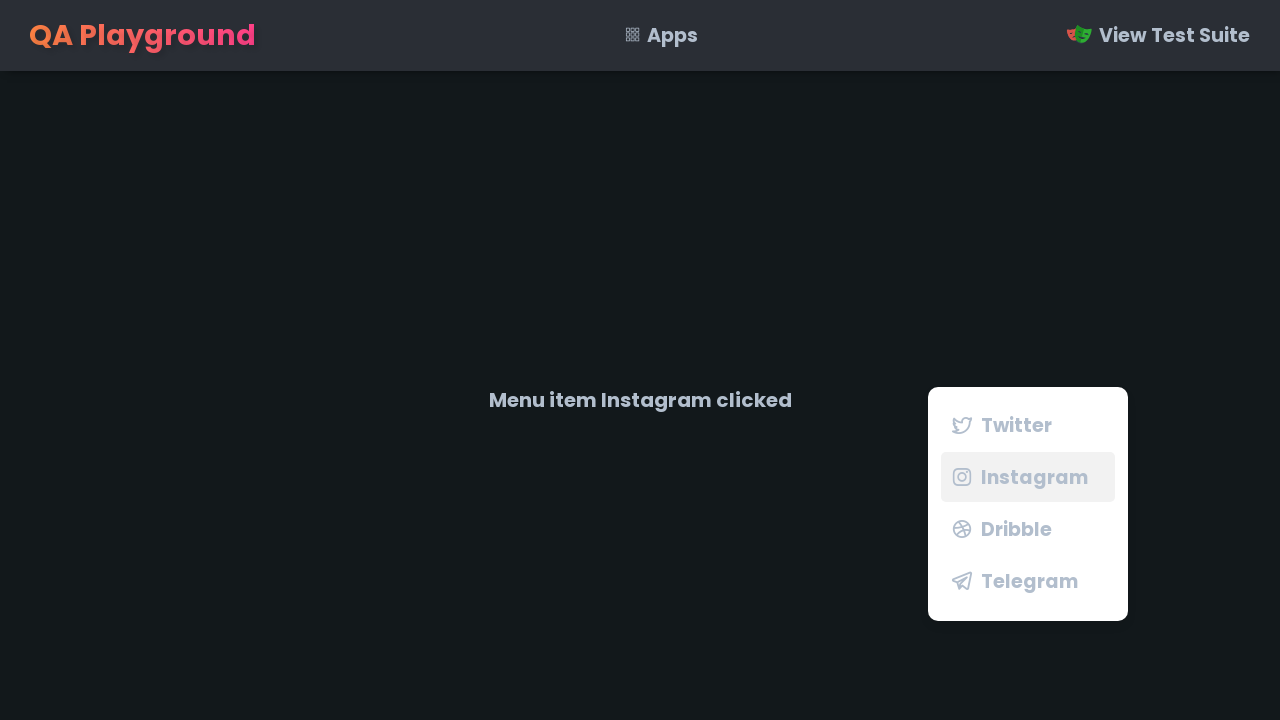

Waited 500ms before next iteration
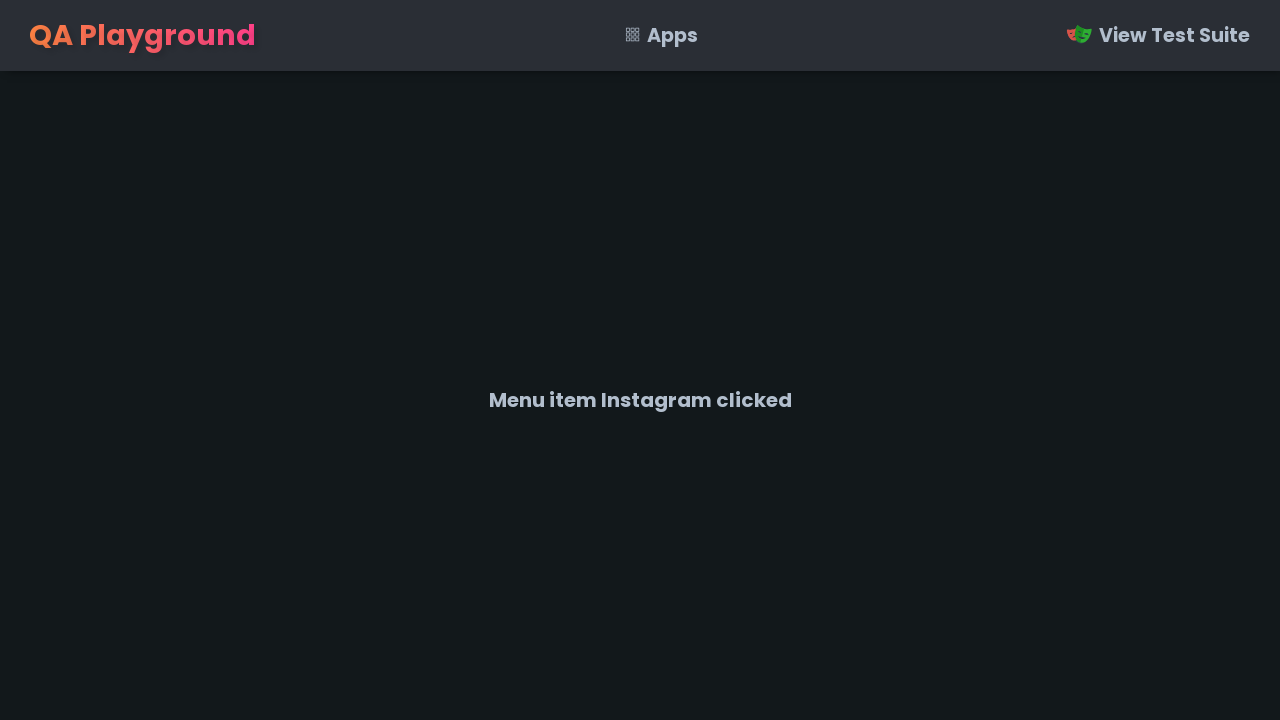

Right-clicked on page body to open context menu at (640, 360) on body
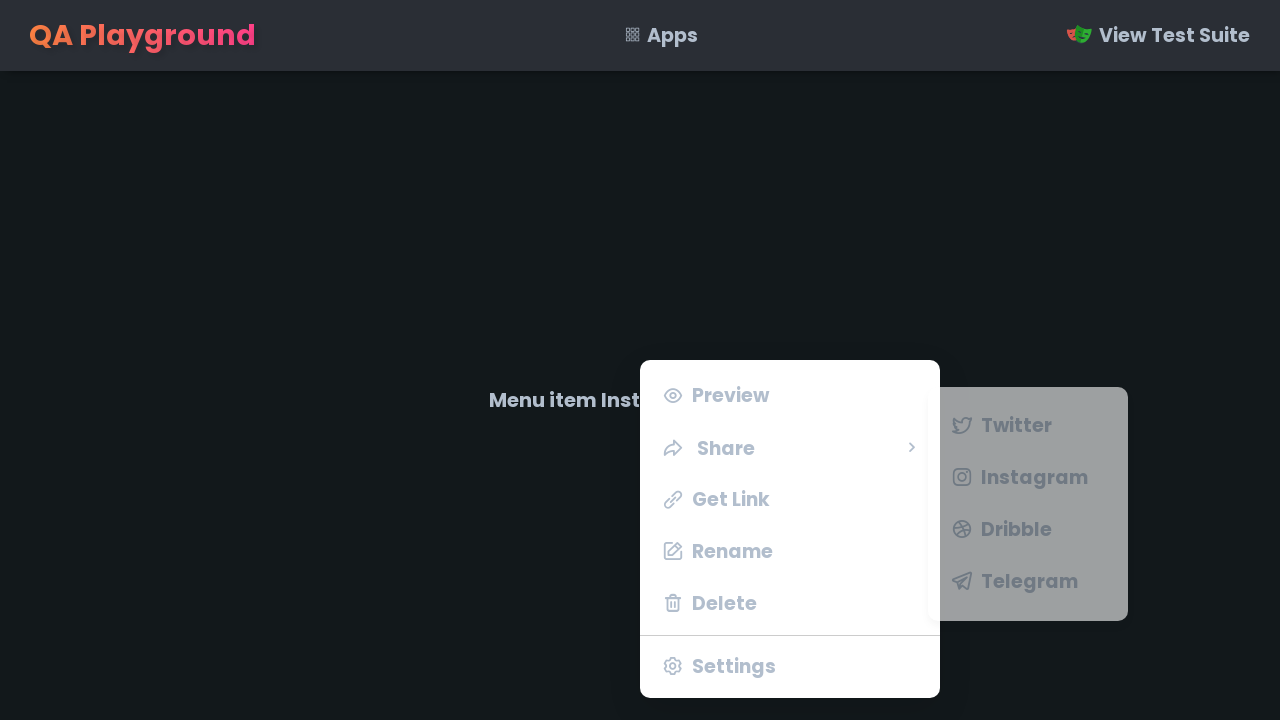

Hovered over Share menu item to reveal sub-menu at (790, 447) on xpath=//ul/li[2]
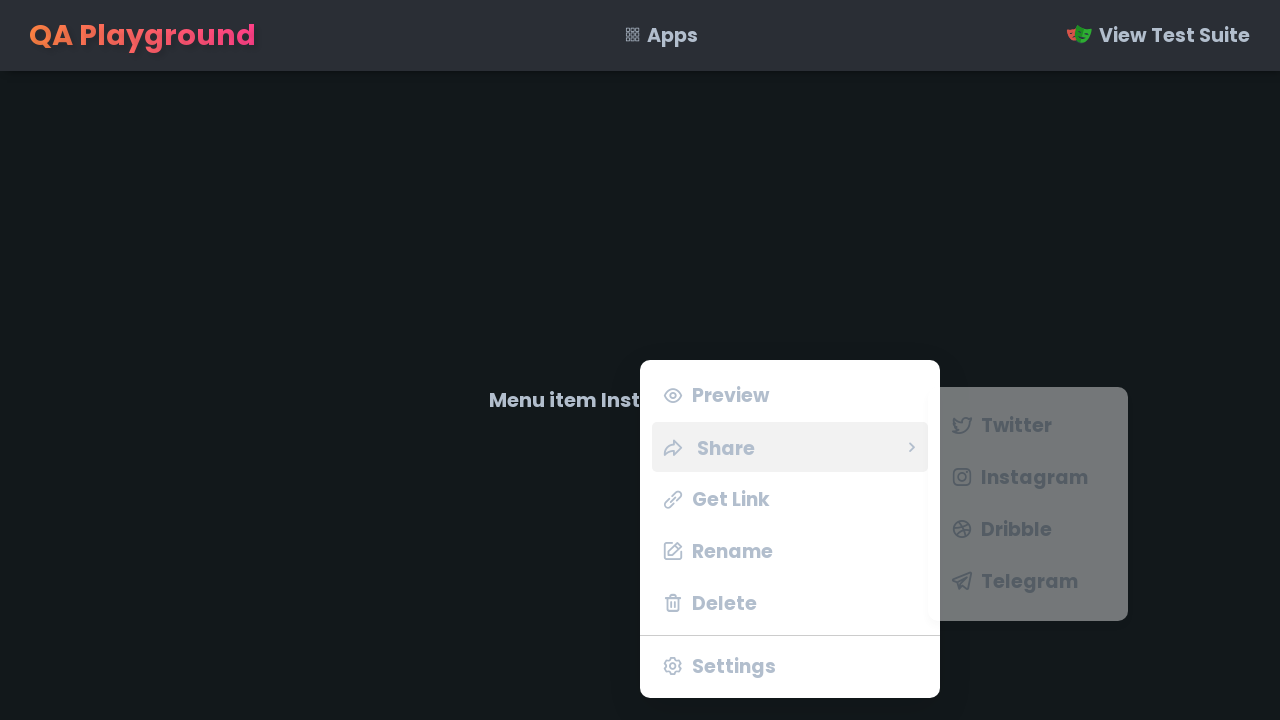

Social media sub-menu appeared
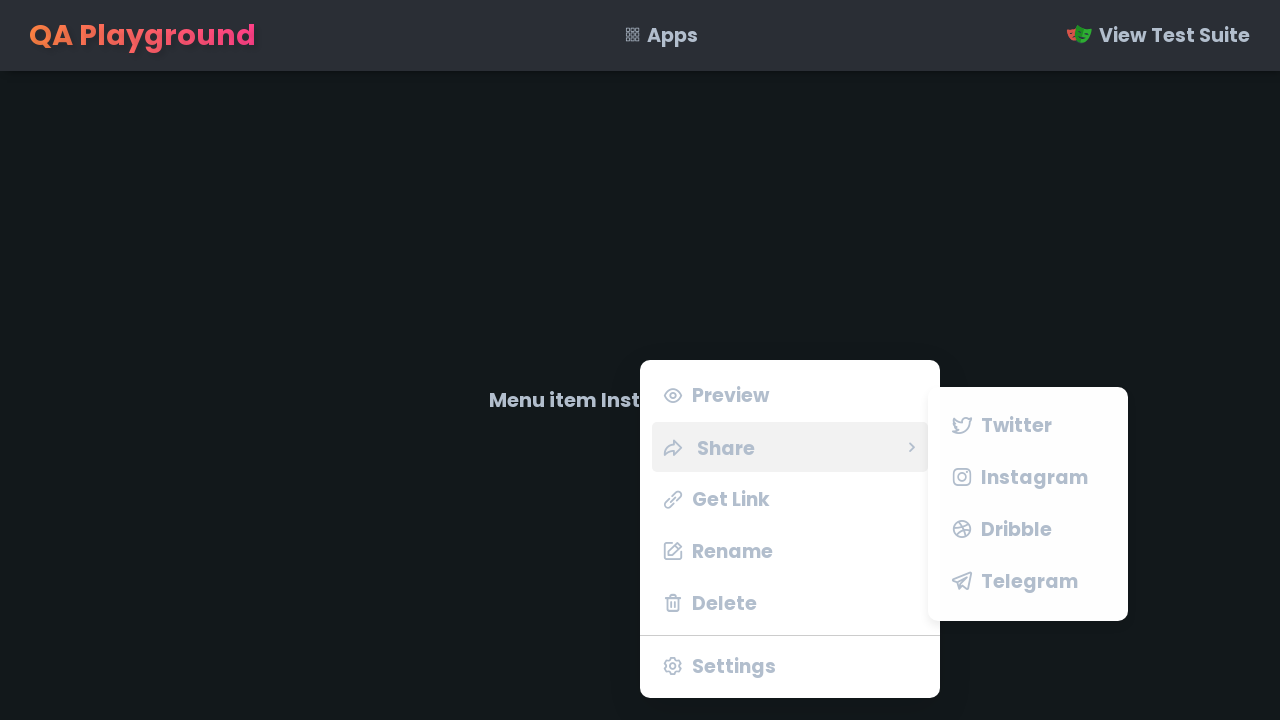

Clicked social media link 3 in the Share sub-menu at (1028, 529) on xpath=//ul/li[2]/ul/li >> nth=2
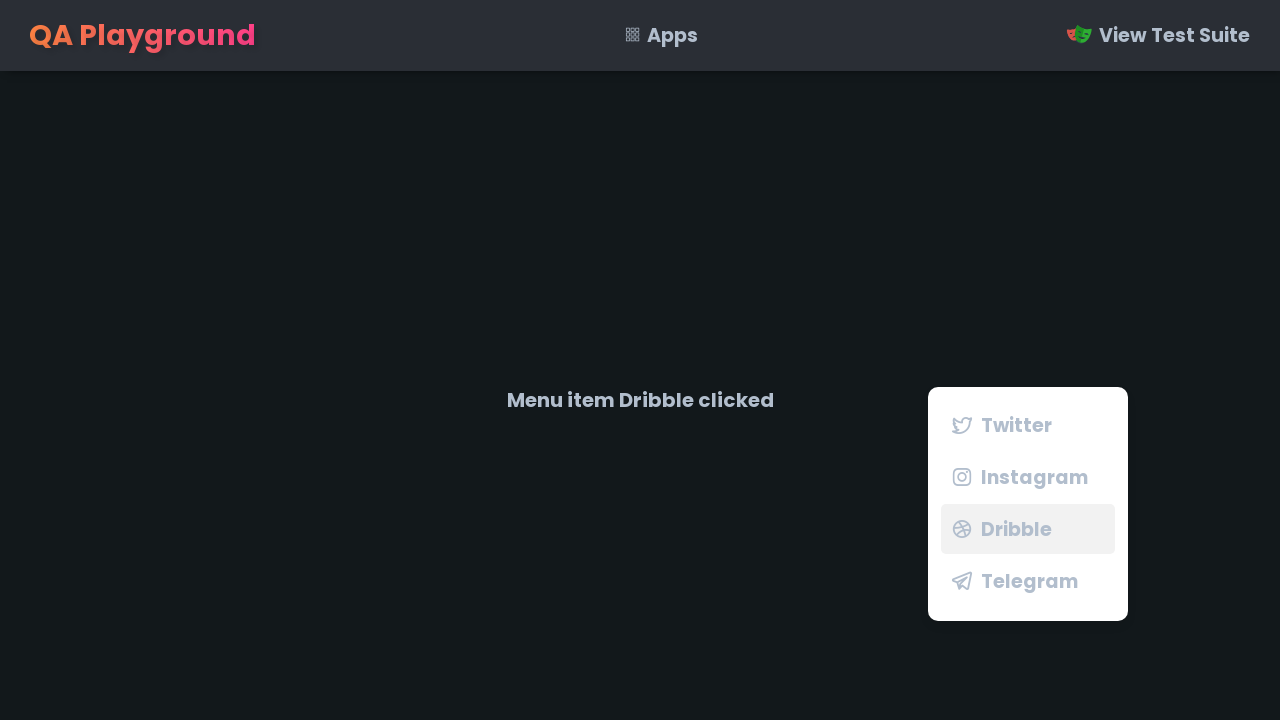

Waited 500ms before next iteration
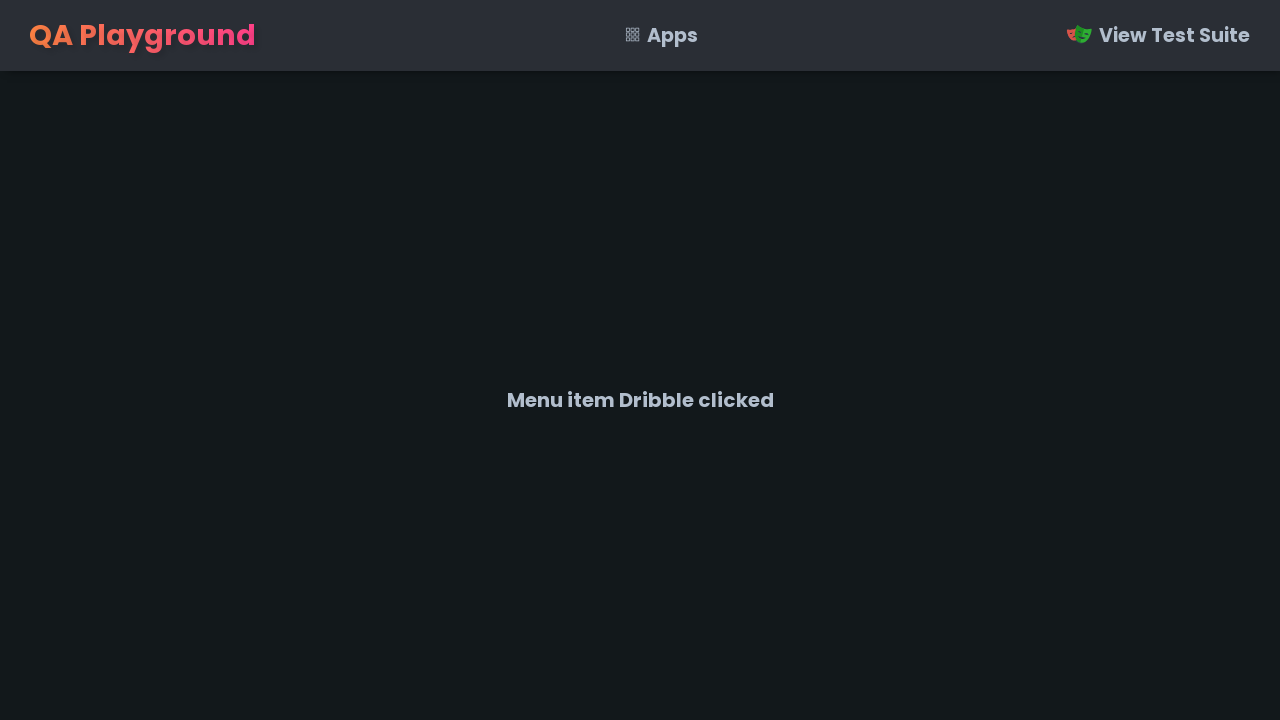

Right-clicked on page body to open context menu at (640, 360) on body
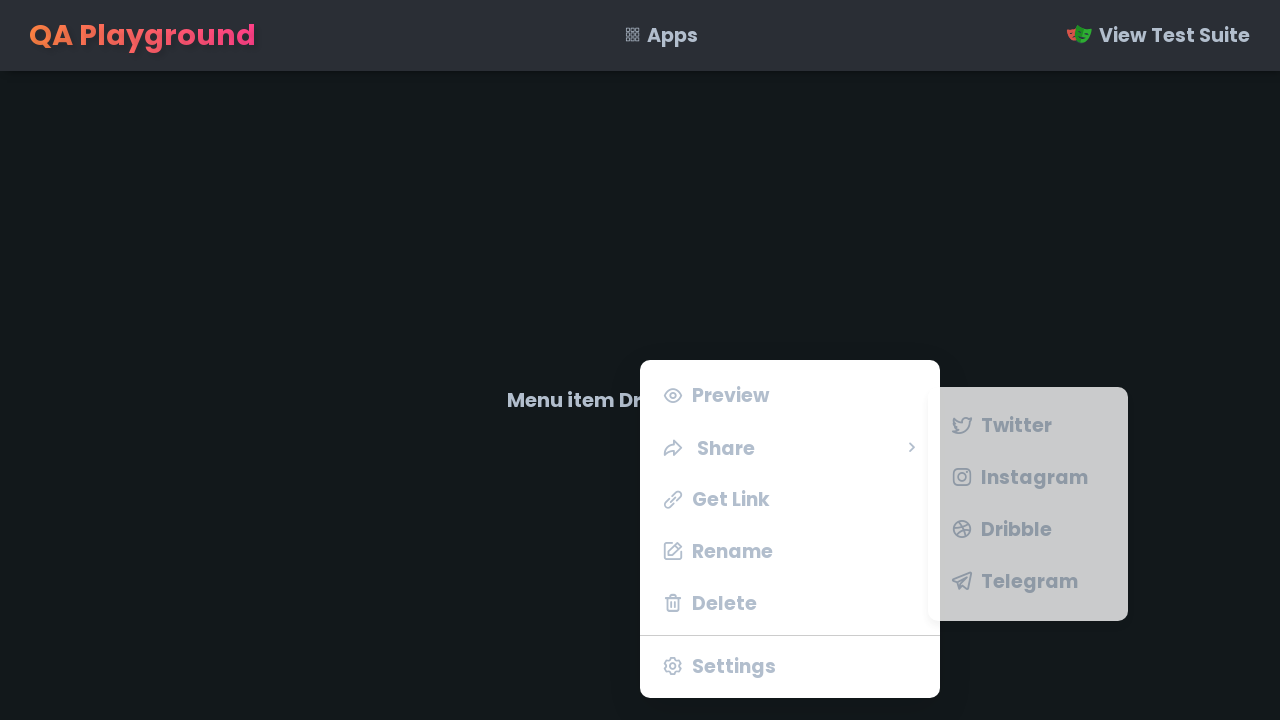

Hovered over Share menu item to reveal sub-menu at (790, 447) on xpath=//ul/li[2]
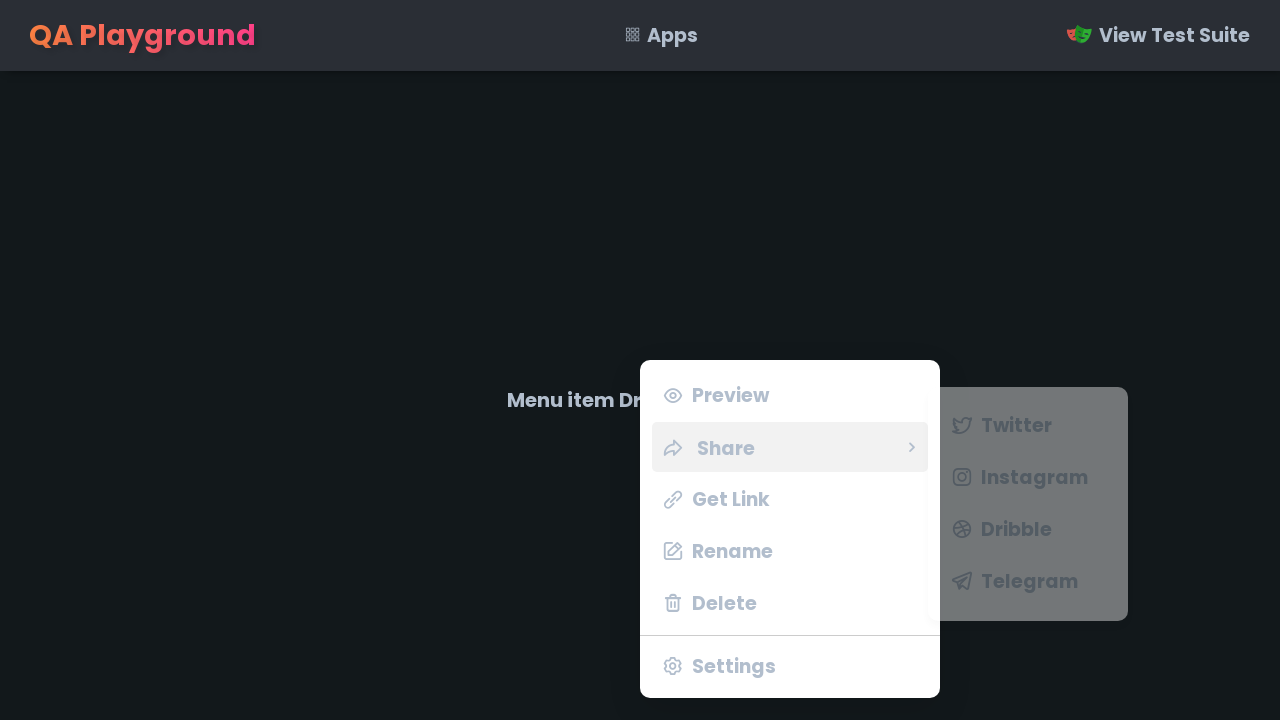

Social media sub-menu appeared
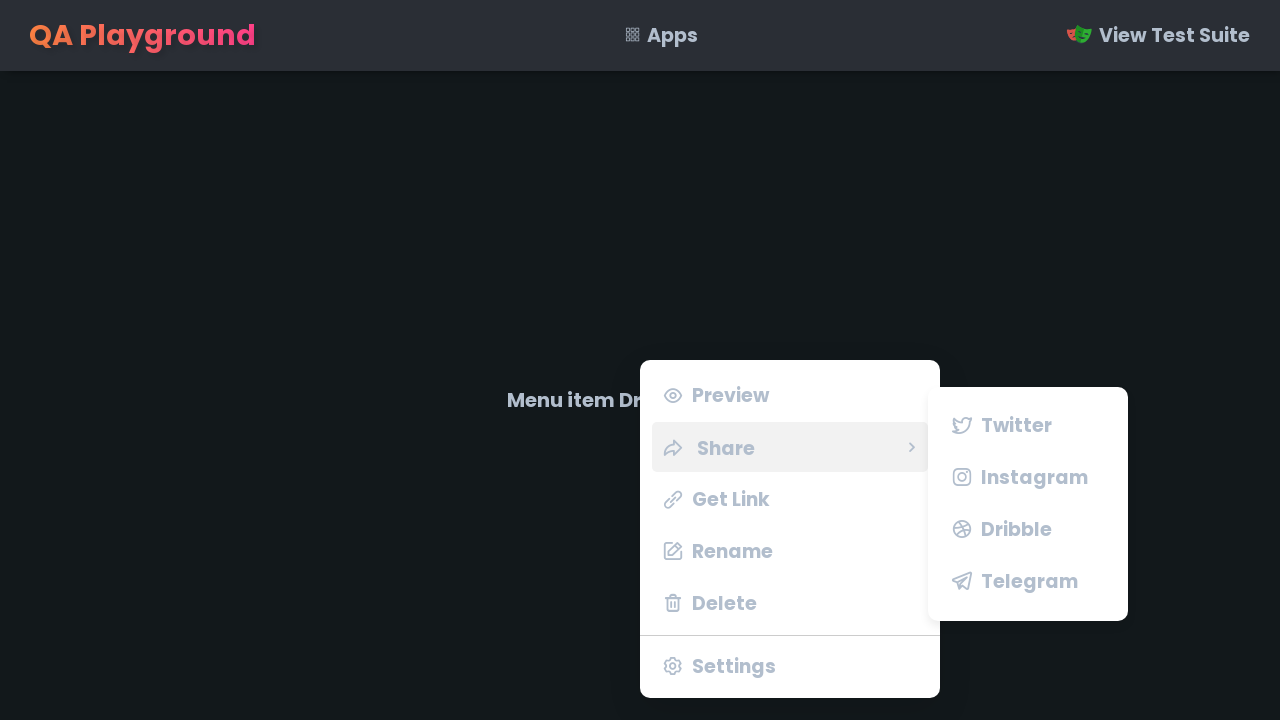

Clicked social media link 4 in the Share sub-menu at (1028, 581) on xpath=//ul/li[2]/ul/li >> nth=3
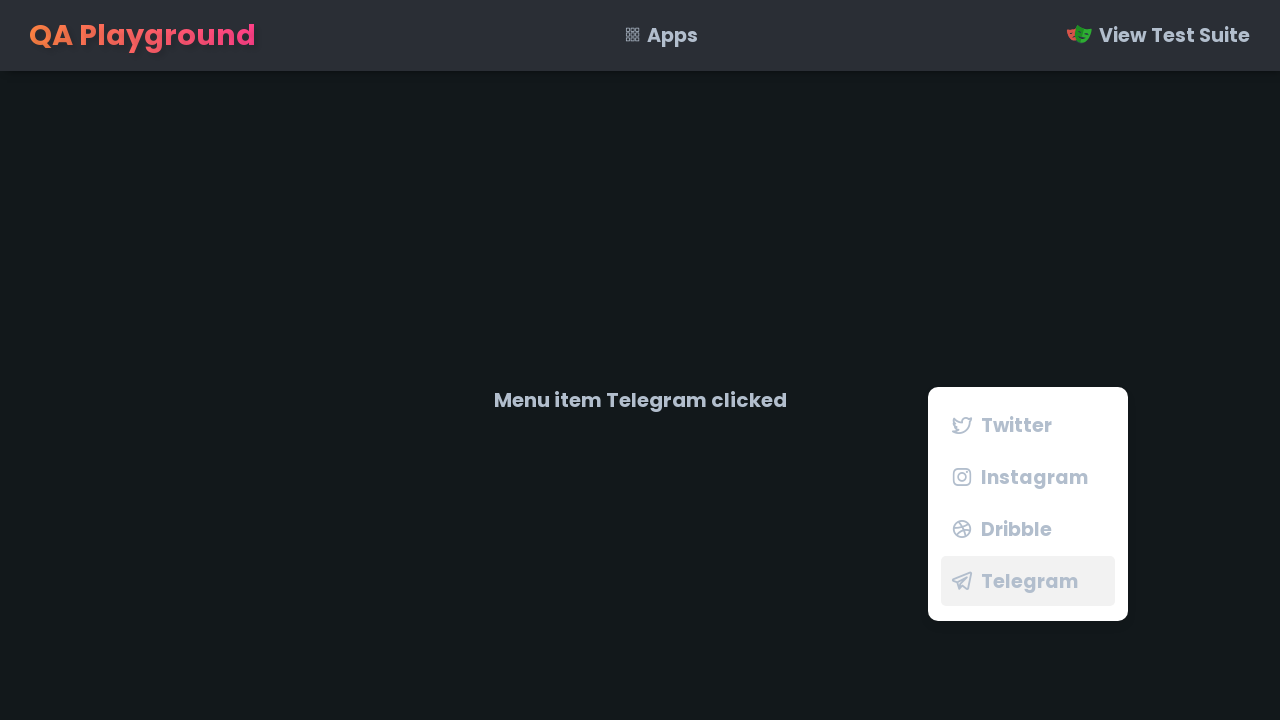

Waited 500ms before next iteration
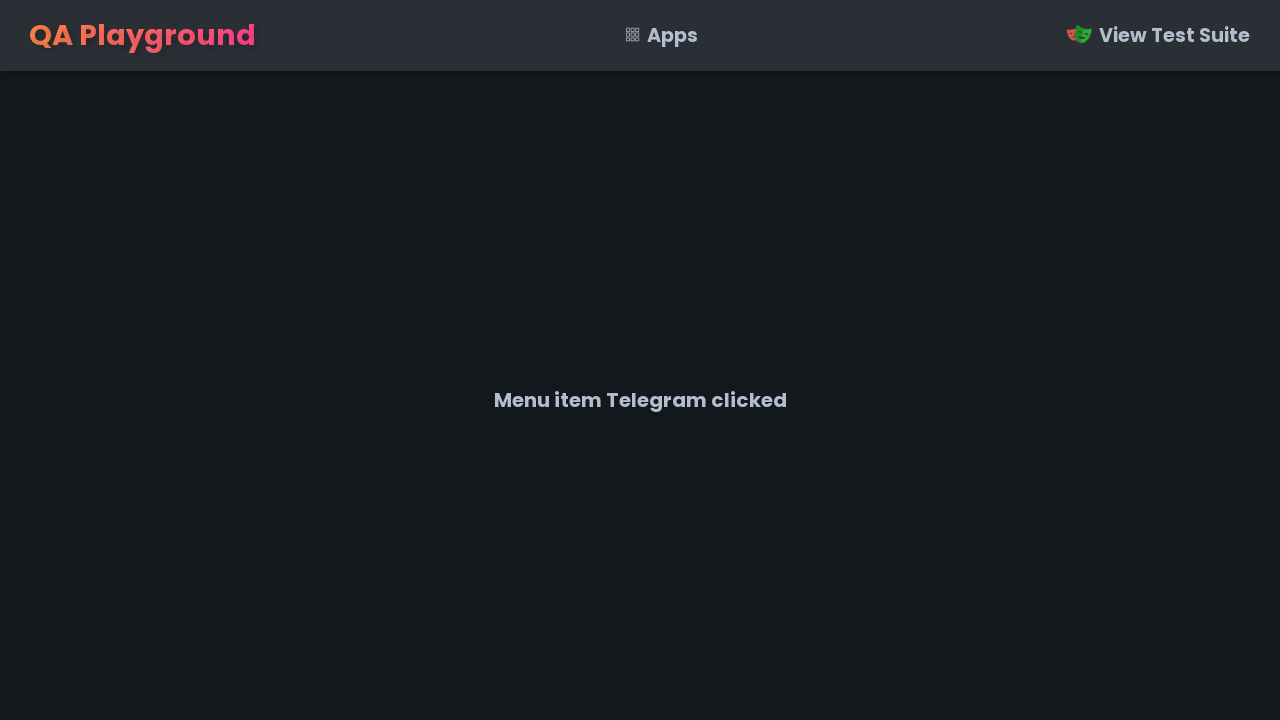

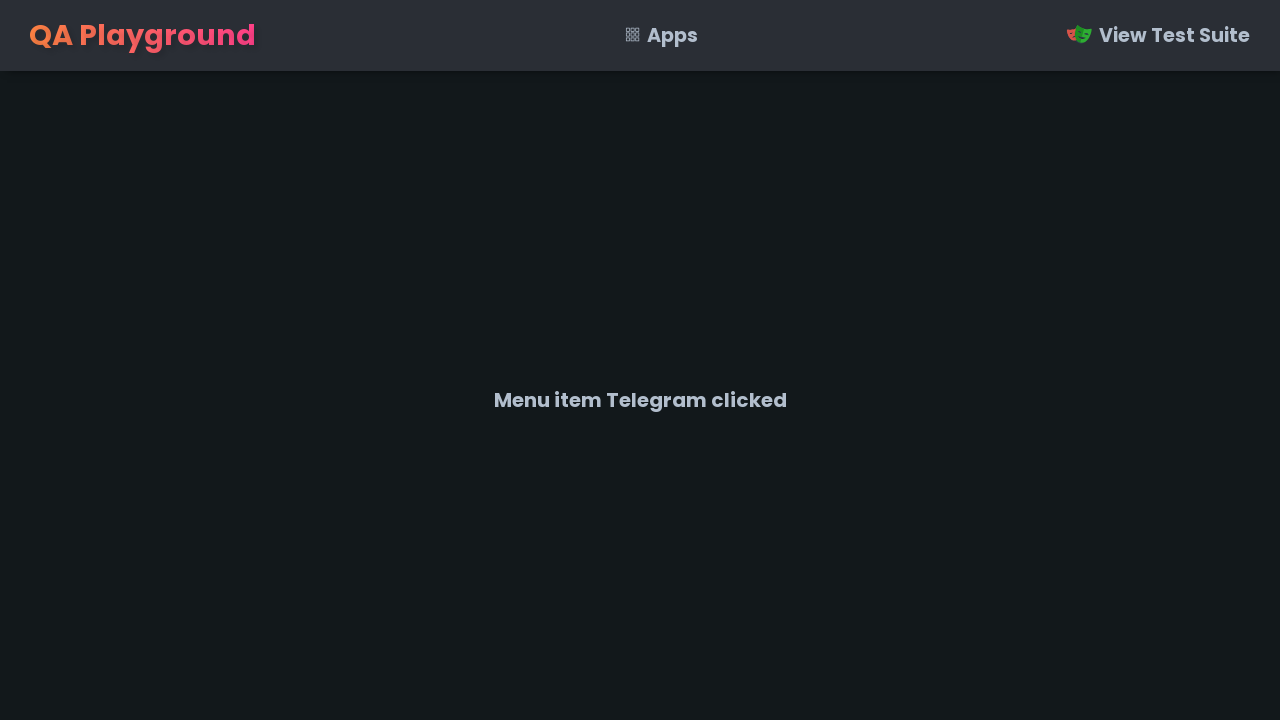